Tests sorting customers by First Name by clicking the Customers button and then clicking the First Name column header to sort the table alphabetically.

Starting URL: https://www.globalsqa.com/angularJs-protractor/BankingProject/#/manager

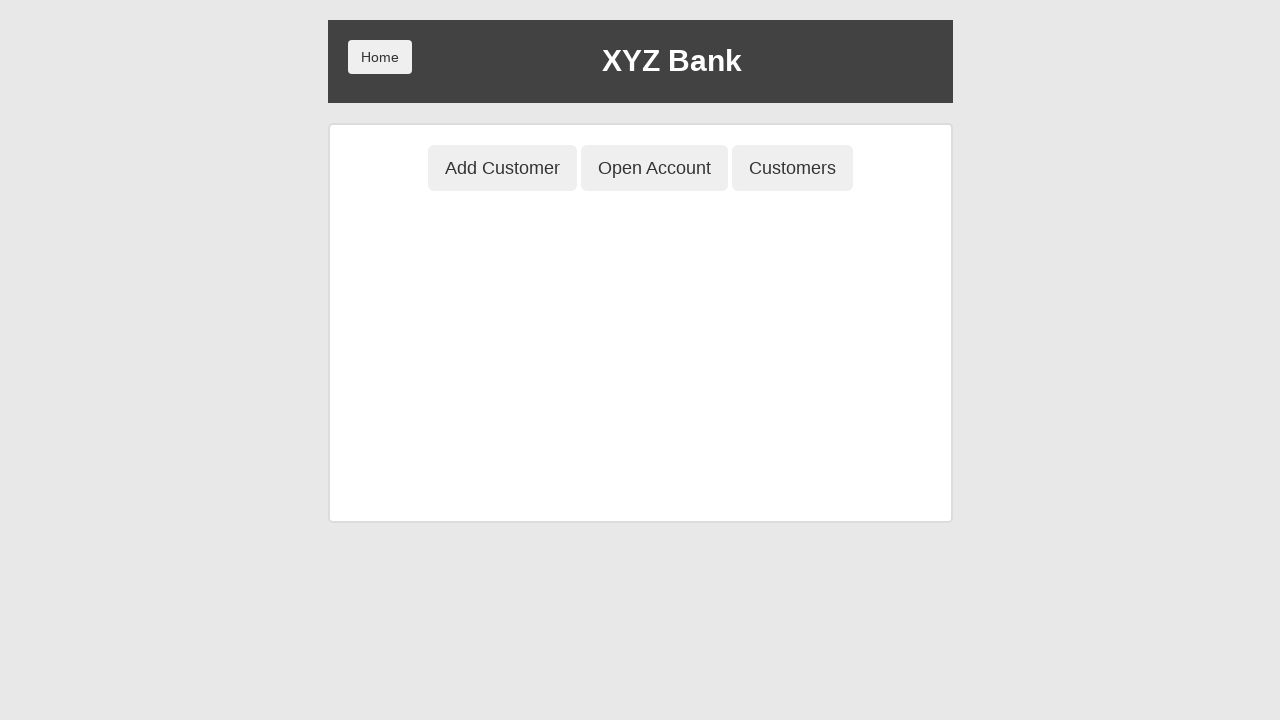

Clicked on Customers button at (792, 168) on button[ng-class='btnClass3']
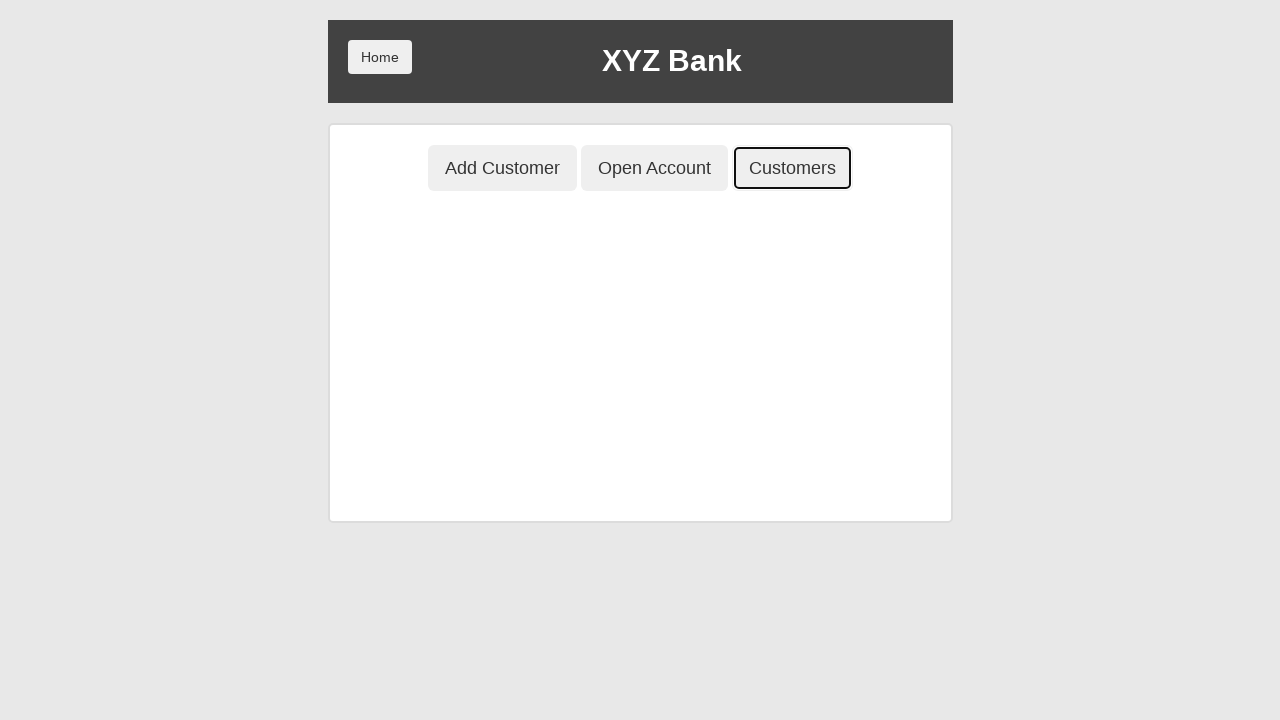

Clicked on First Name column header to sort alphabetically at (394, 279) on a[ng-click="sortType = 'fName'; sortReverse = !sortReverse"]
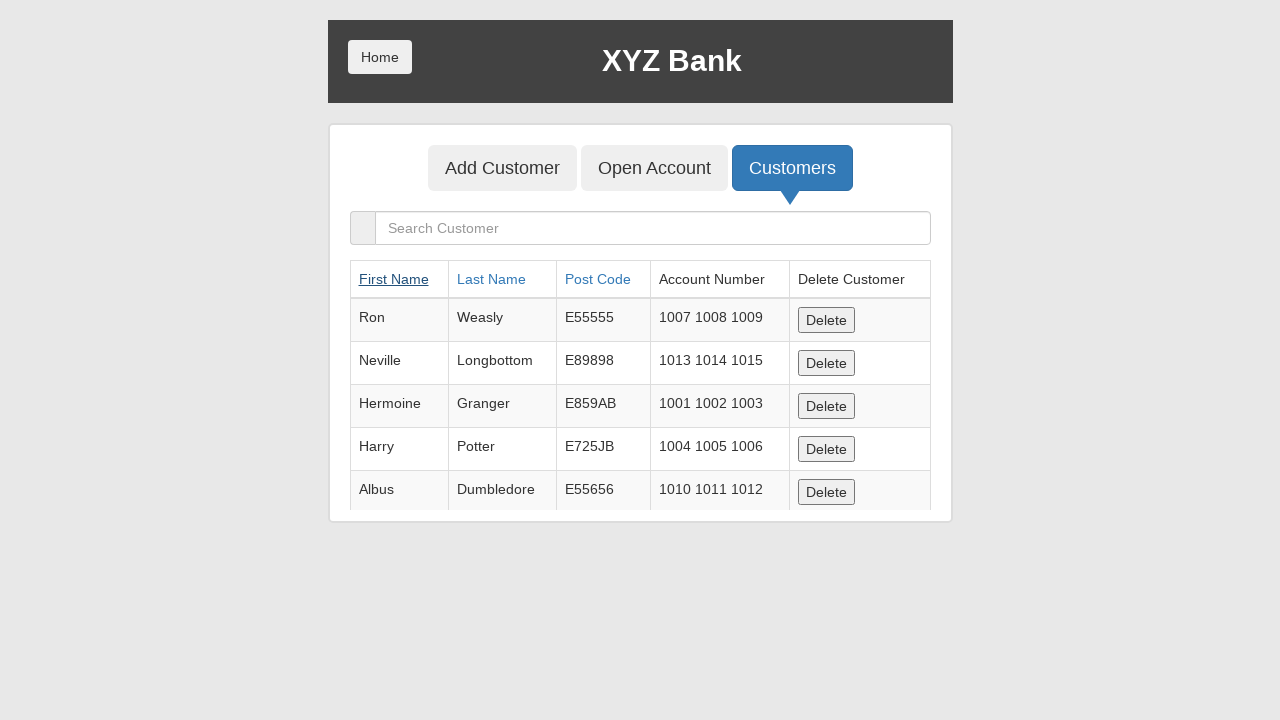

Customer table loaded and sorted by First Name
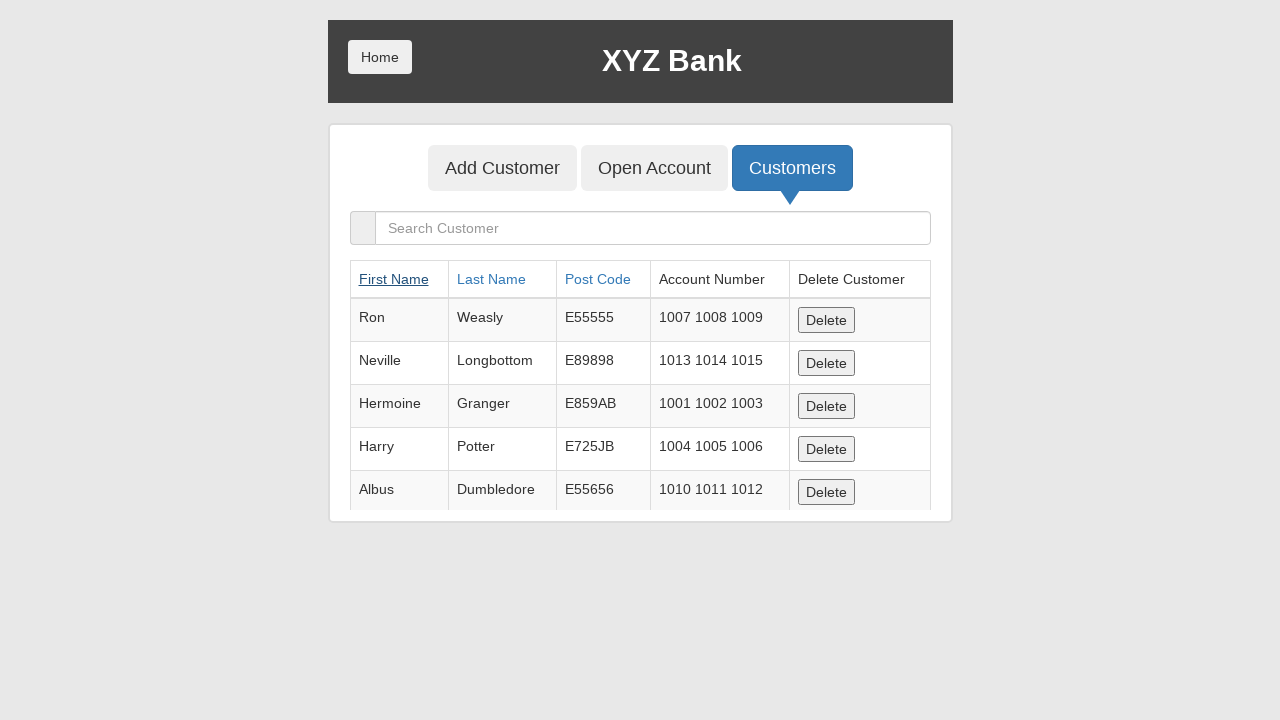

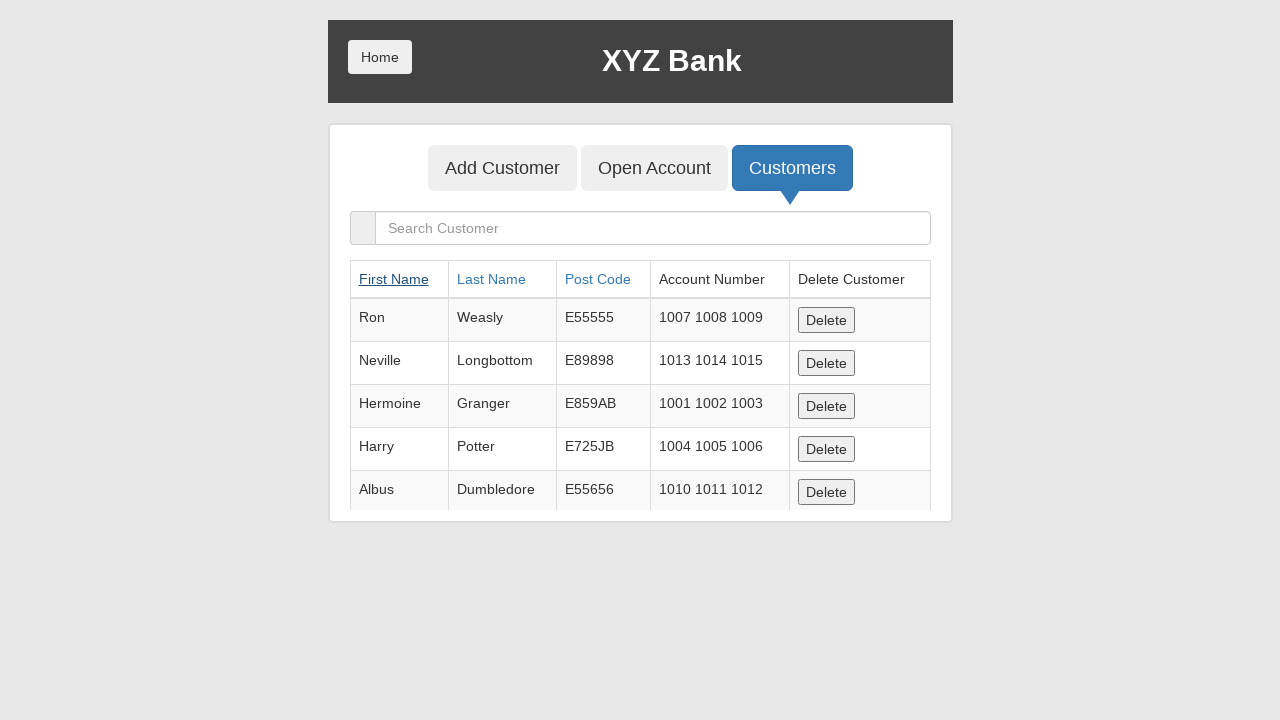